Tests autocomplete/auto-suggestion functionality by typing partial text and selecting a matching suggestion from the dropdown list

Starting URL: https://rahulshettyacademy.com/AutomationPractice/

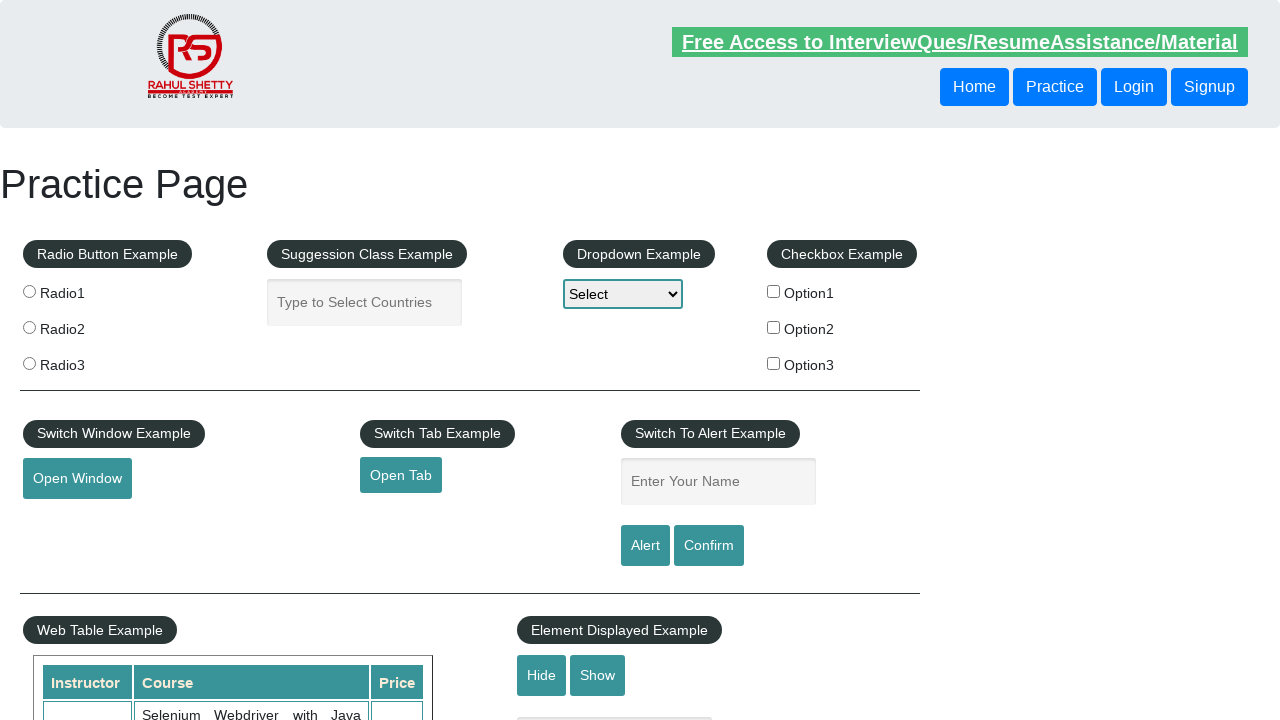

Clicked on the autocomplete input field at (365, 302) on #autocomplete
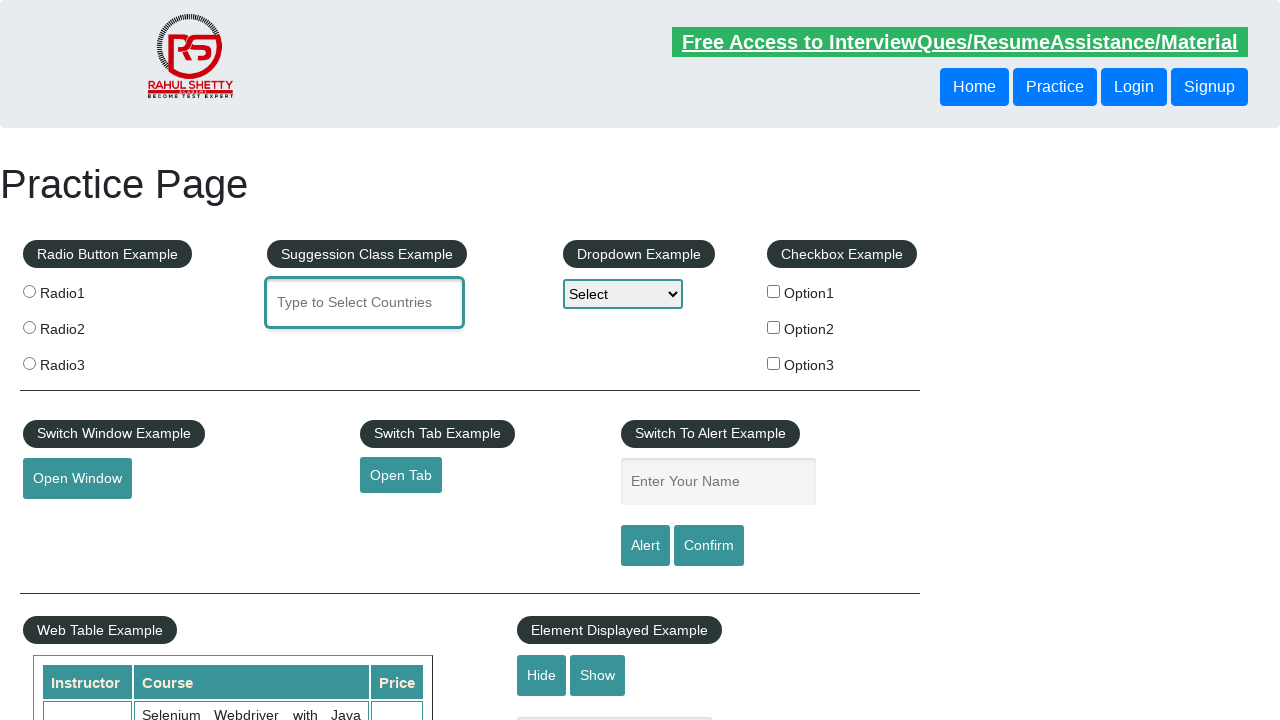

Typed partial text 'Ind' to trigger autocomplete suggestions on #autocomplete
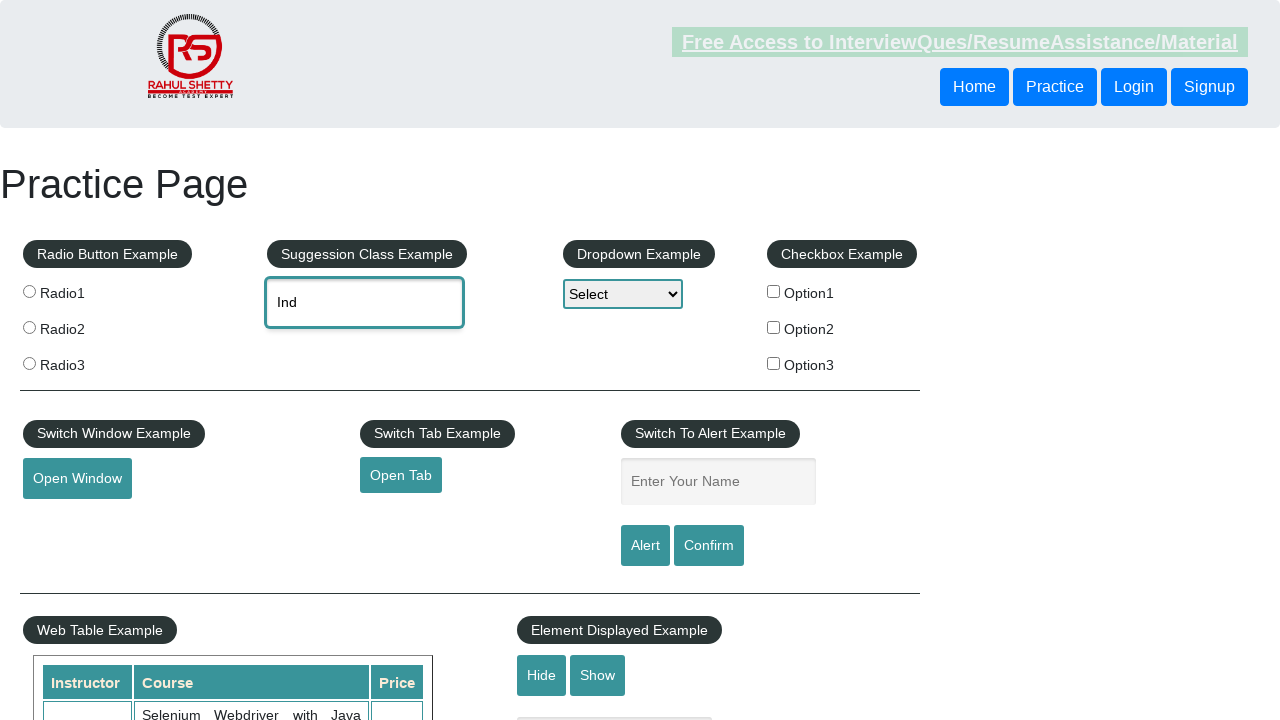

Autocomplete suggestion dropdown appeared
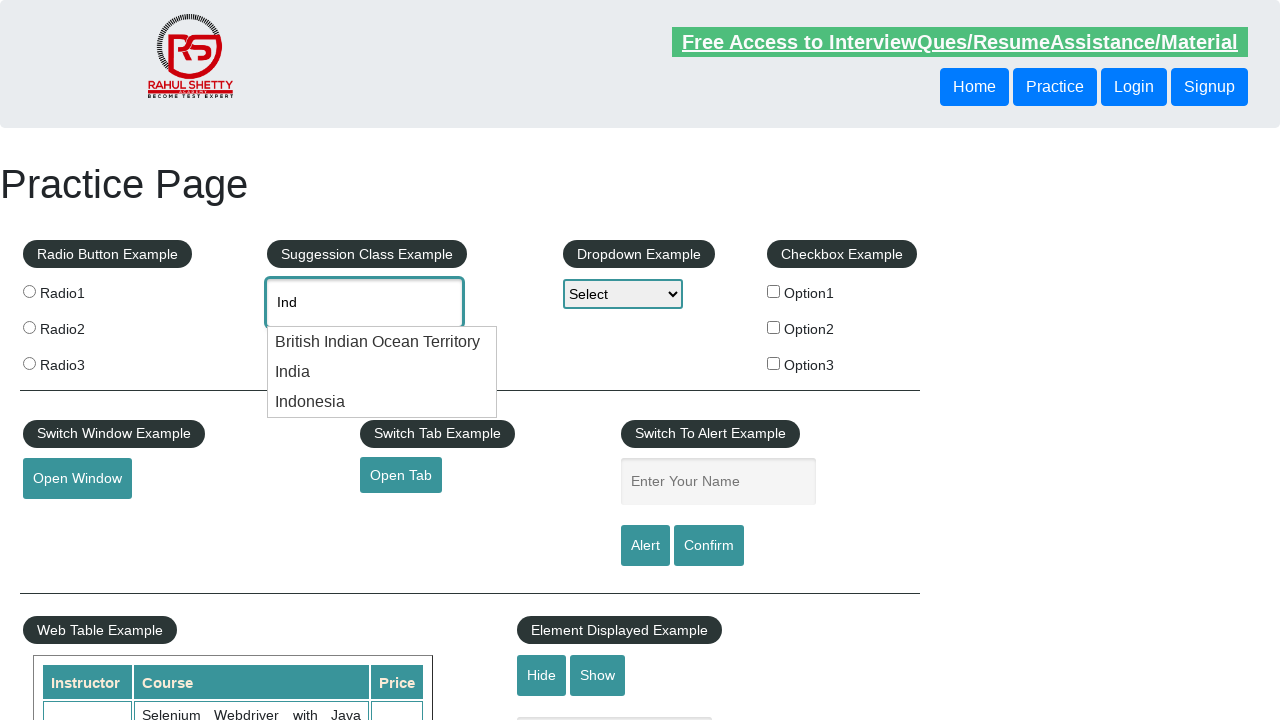

Selected 'India' from the autocomplete suggestions at (382, 342) on li.ui-menu-item div:has-text('India')
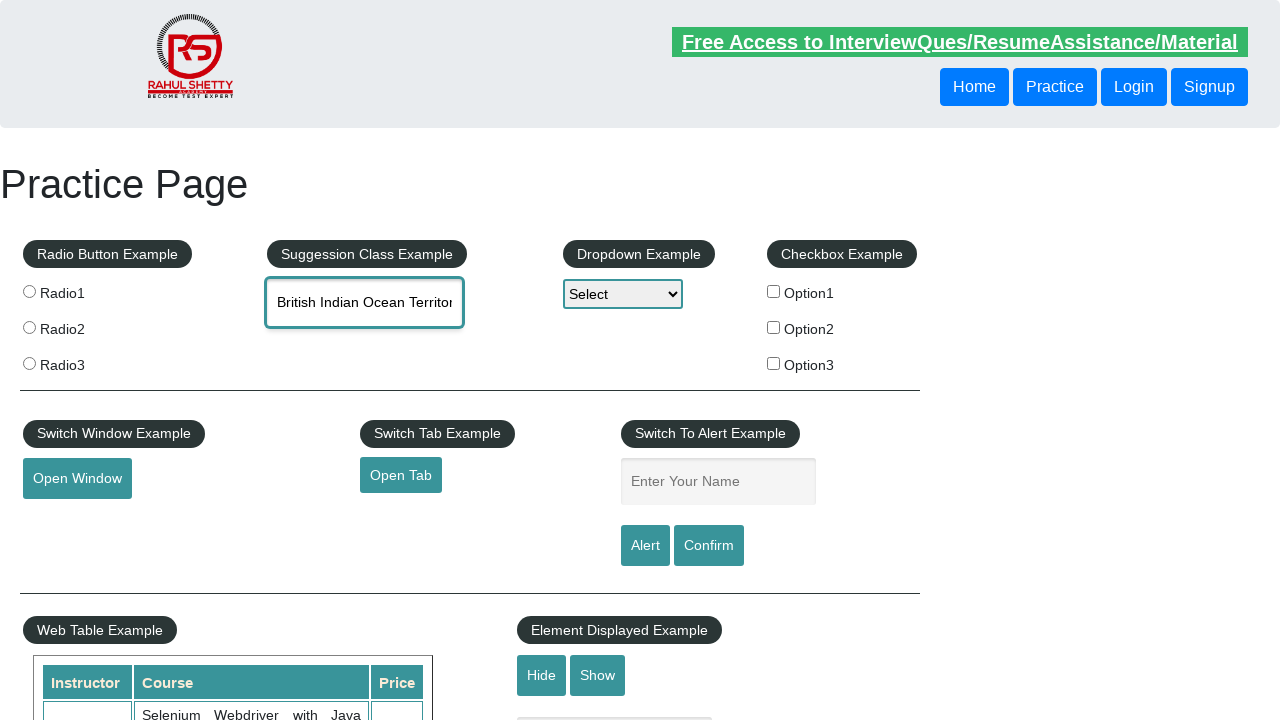

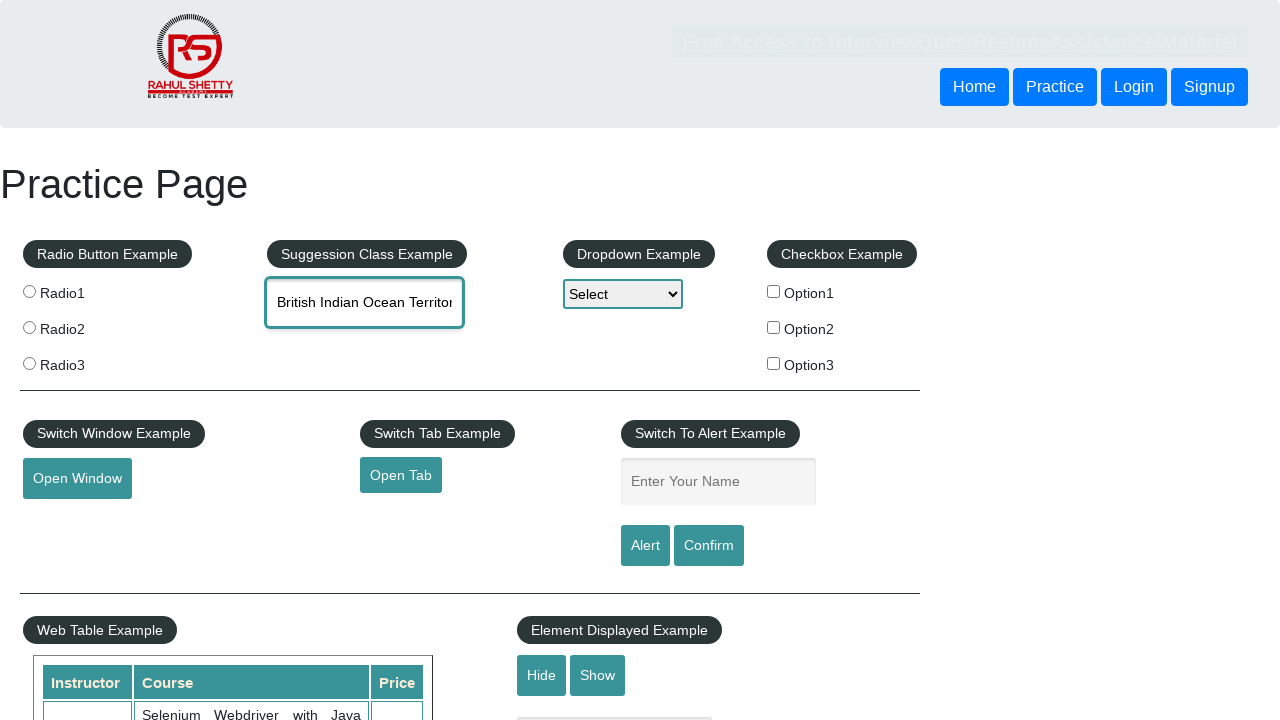